Tests alert handling functionality by triggering different types of JavaScript alerts and interacting with them

Starting URL: https://rahulshettyacademy.com/AutomationPractice/

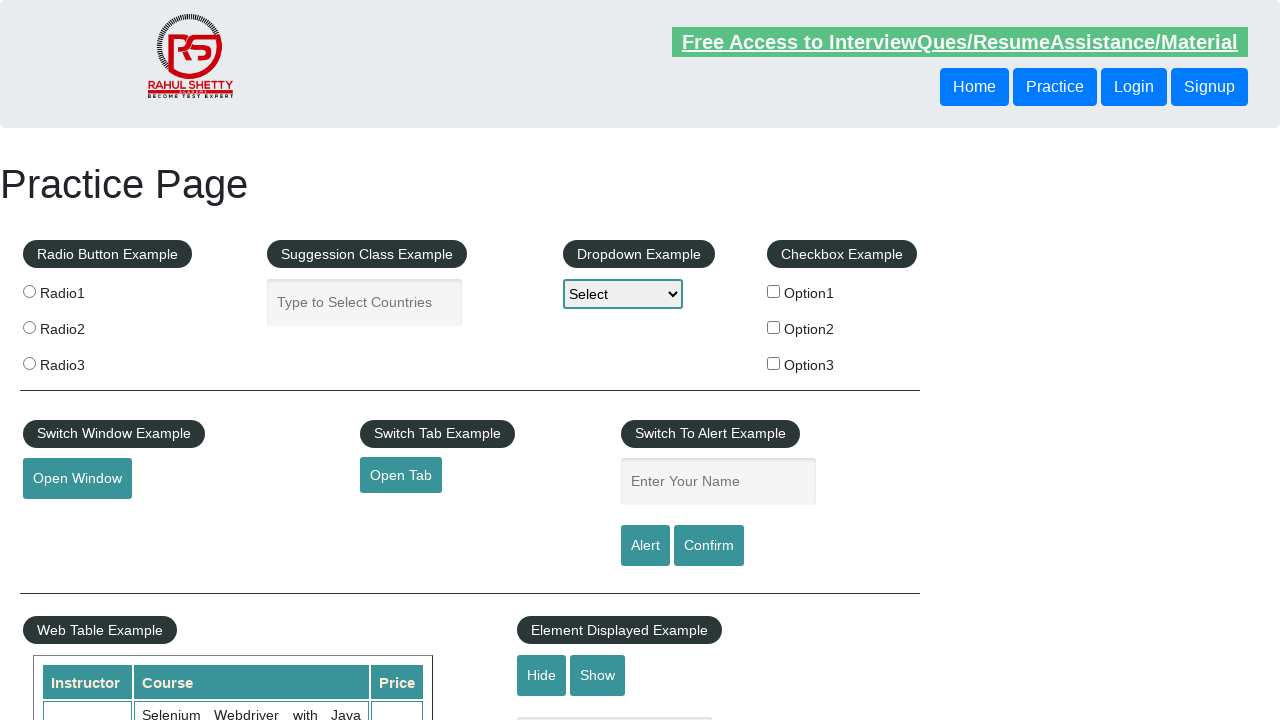

Filled name field with 'Rifki Dwi Setyanto' on #name
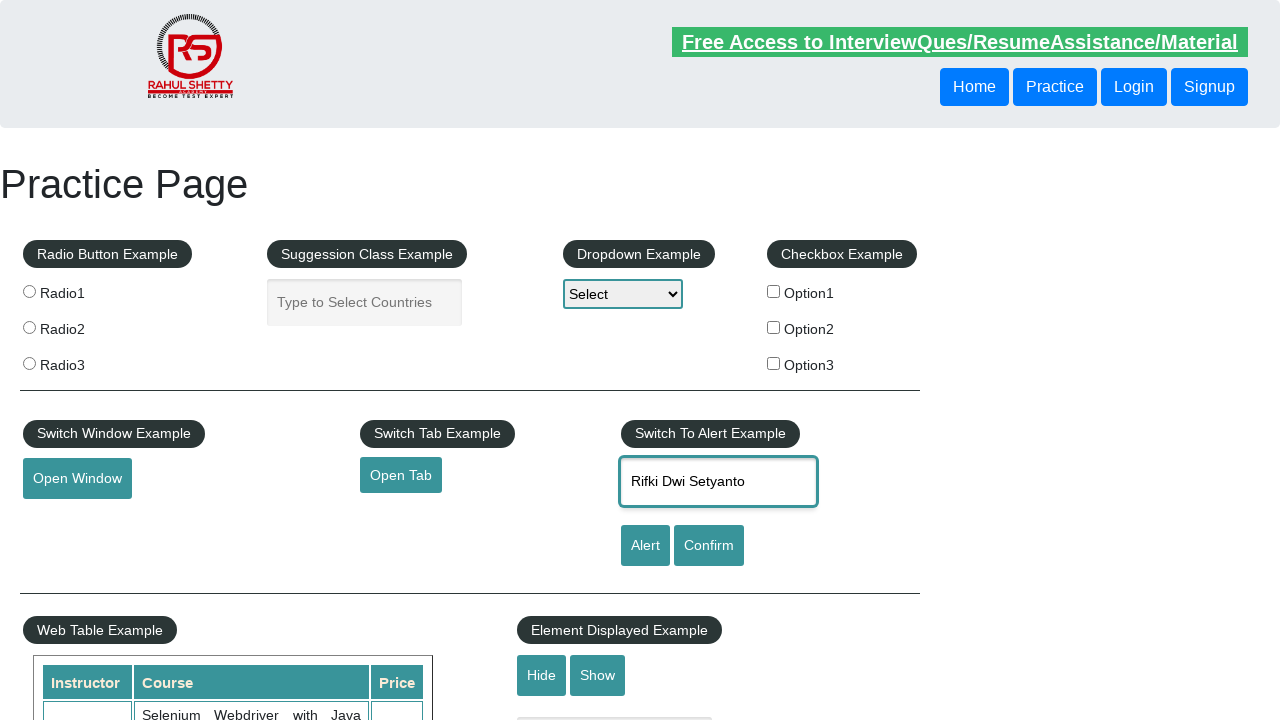

Clicked alert button to trigger basic alert at (645, 546) on #alertbtn
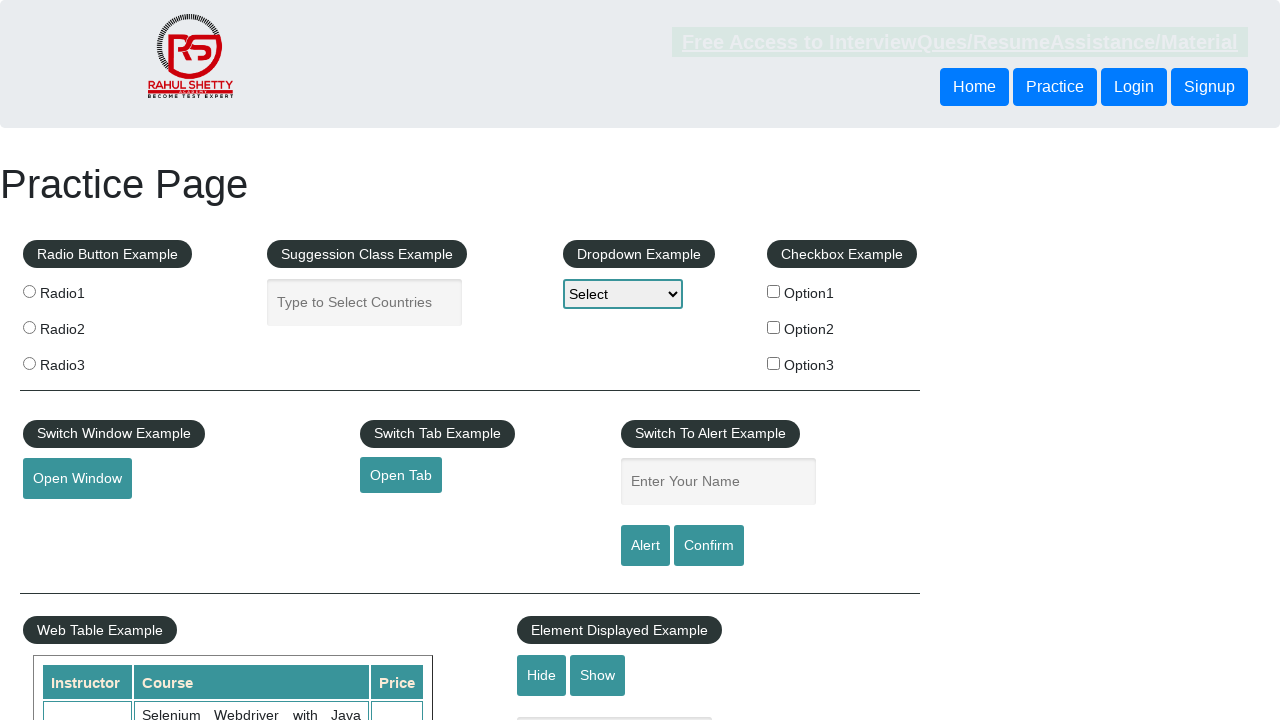

Set up dialog handler to accept alerts
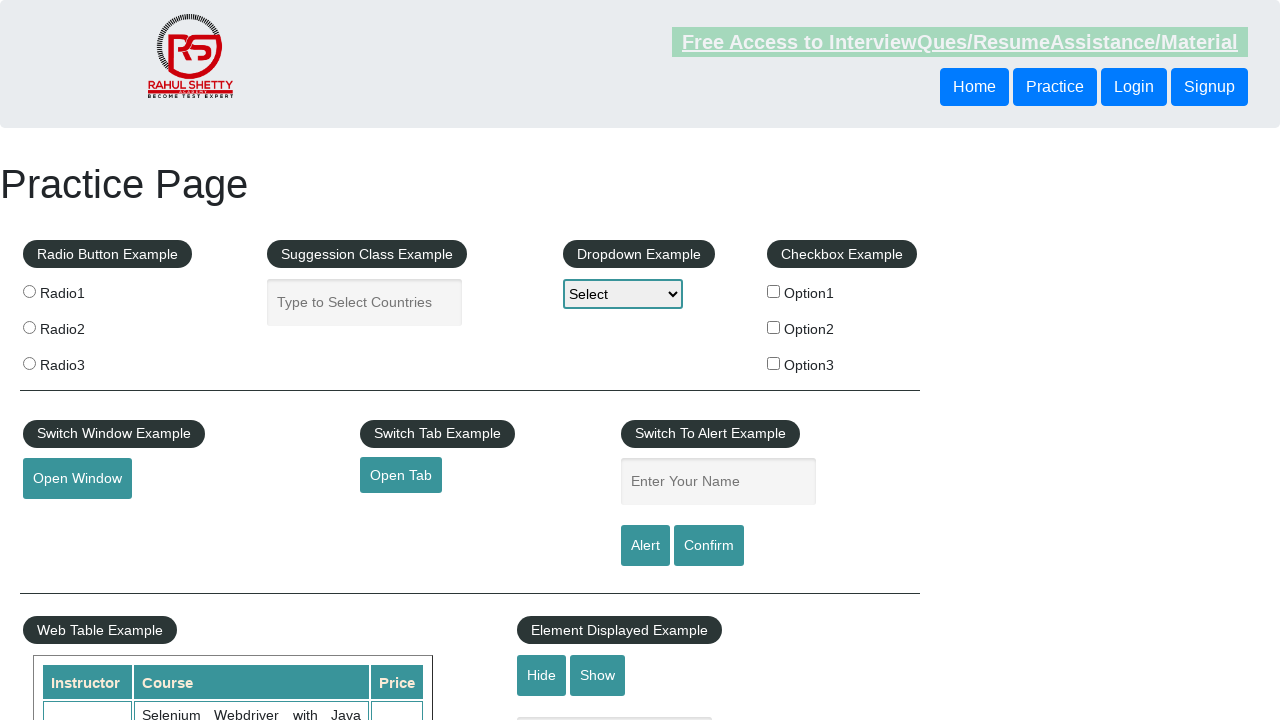

Filled name field with 'Rifki Dwi Setyanto' again on #name
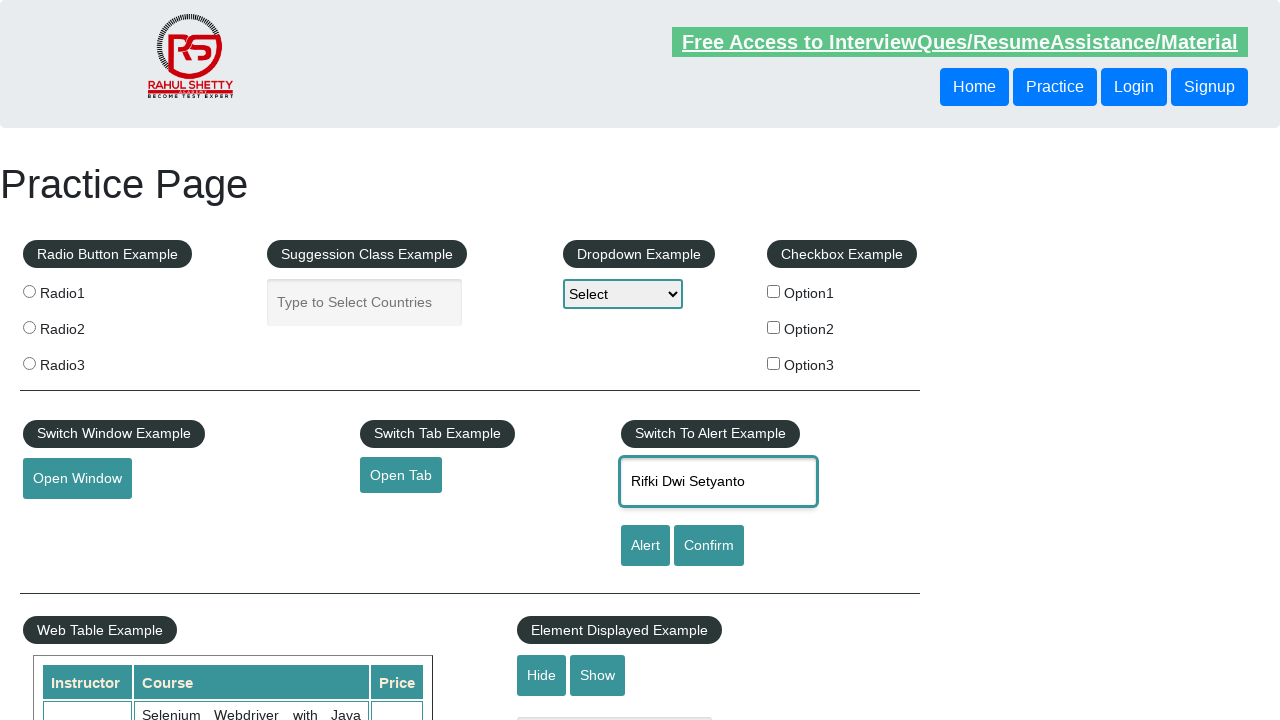

Set up dialog handler to dismiss next confirmation dialog
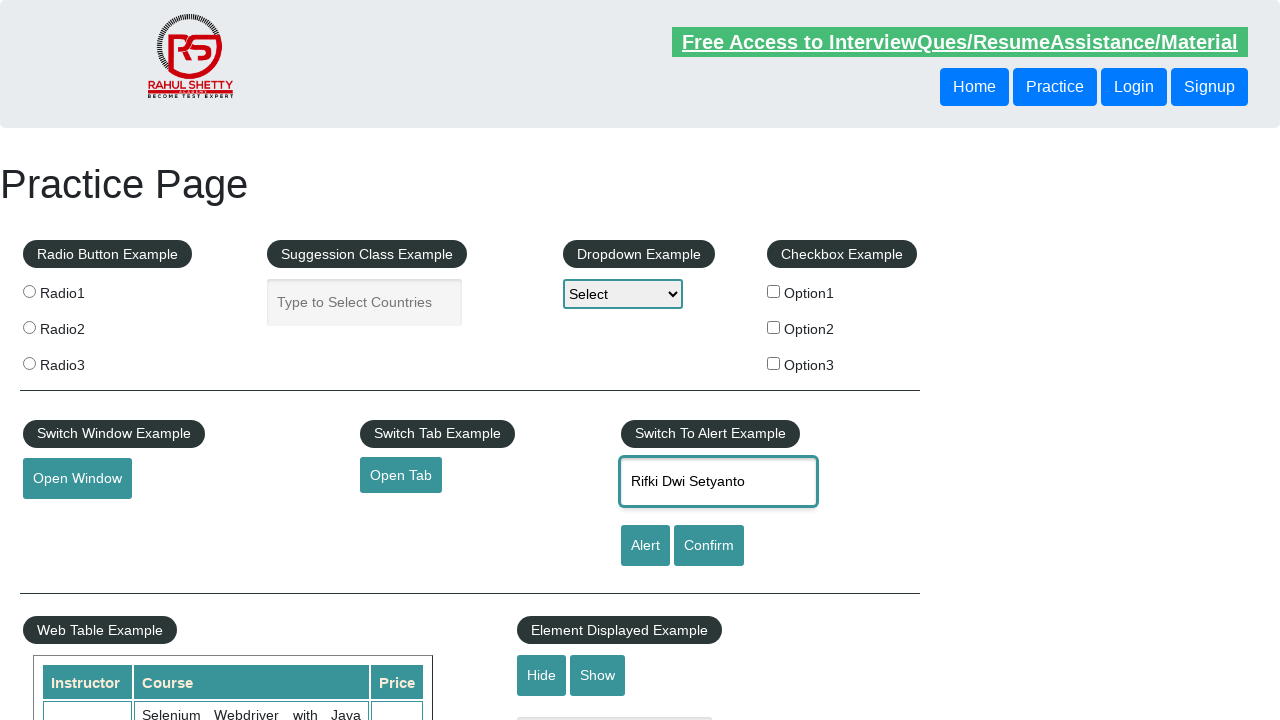

Clicked confirmation button to trigger confirmation dialog at (709, 546) on #confirmbtn
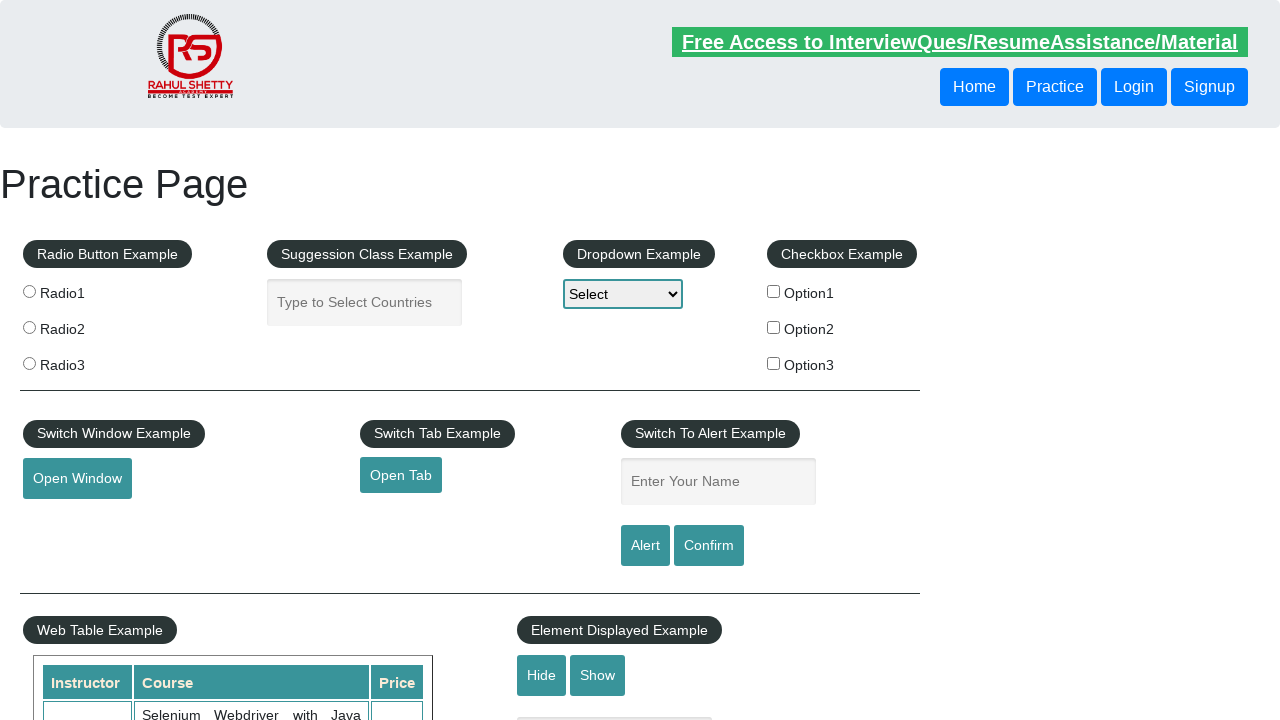

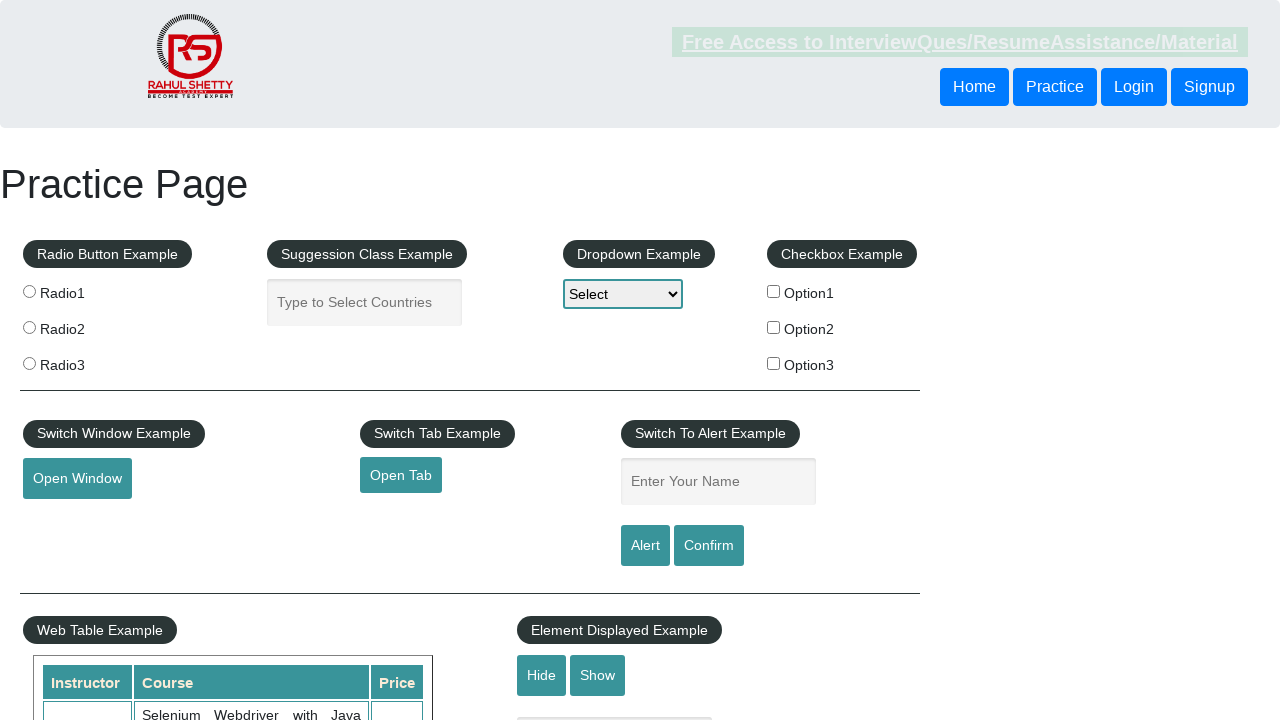